Tests that edits are cancelled when pressing Escape key

Starting URL: https://demo.playwright.dev/todomvc

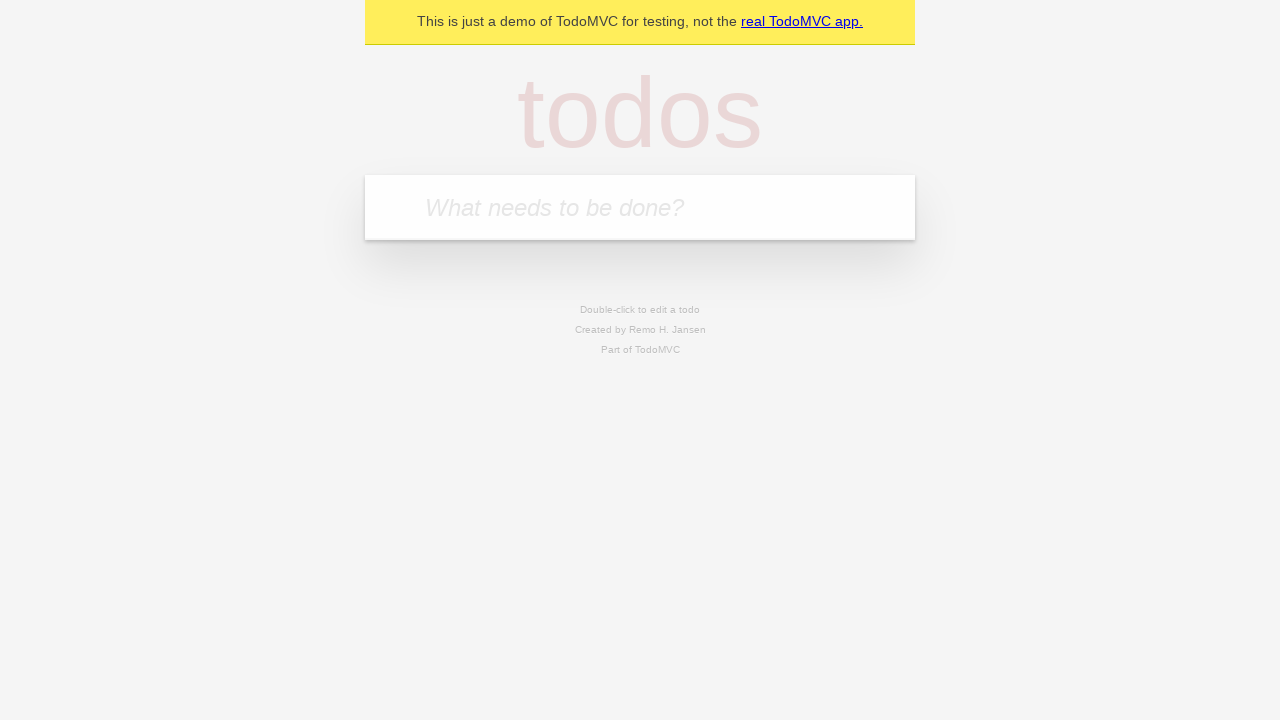

Filled input field with first todo 'buy some cheese' on internal:attr=[placeholder="What needs to be done?"i]
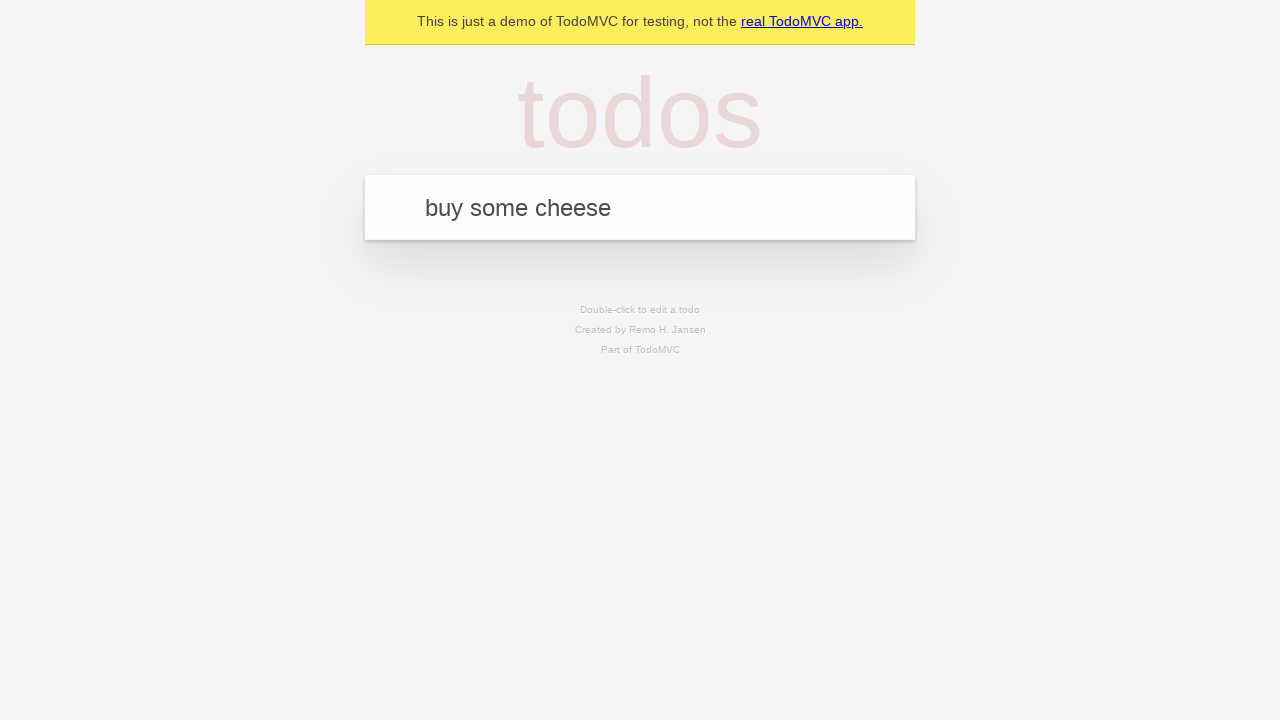

Pressed Enter to create first todo on internal:attr=[placeholder="What needs to be done?"i]
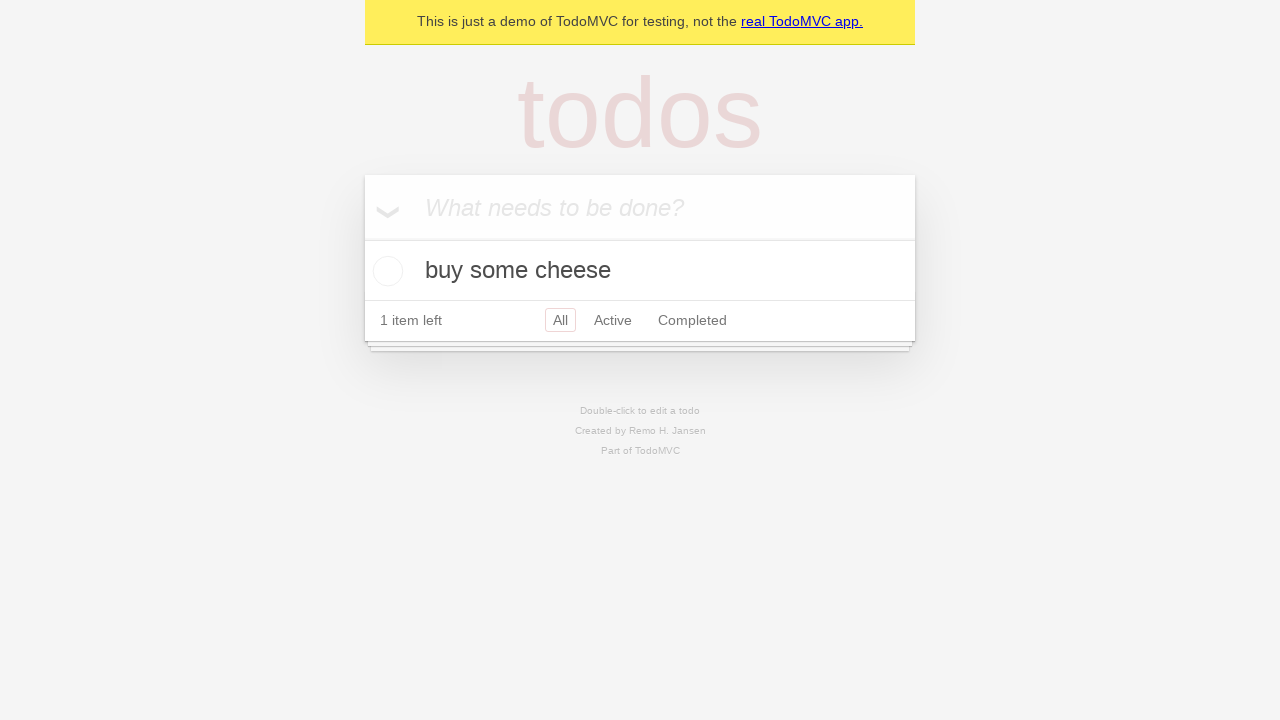

Filled input field with second todo 'feed the cat' on internal:attr=[placeholder="What needs to be done?"i]
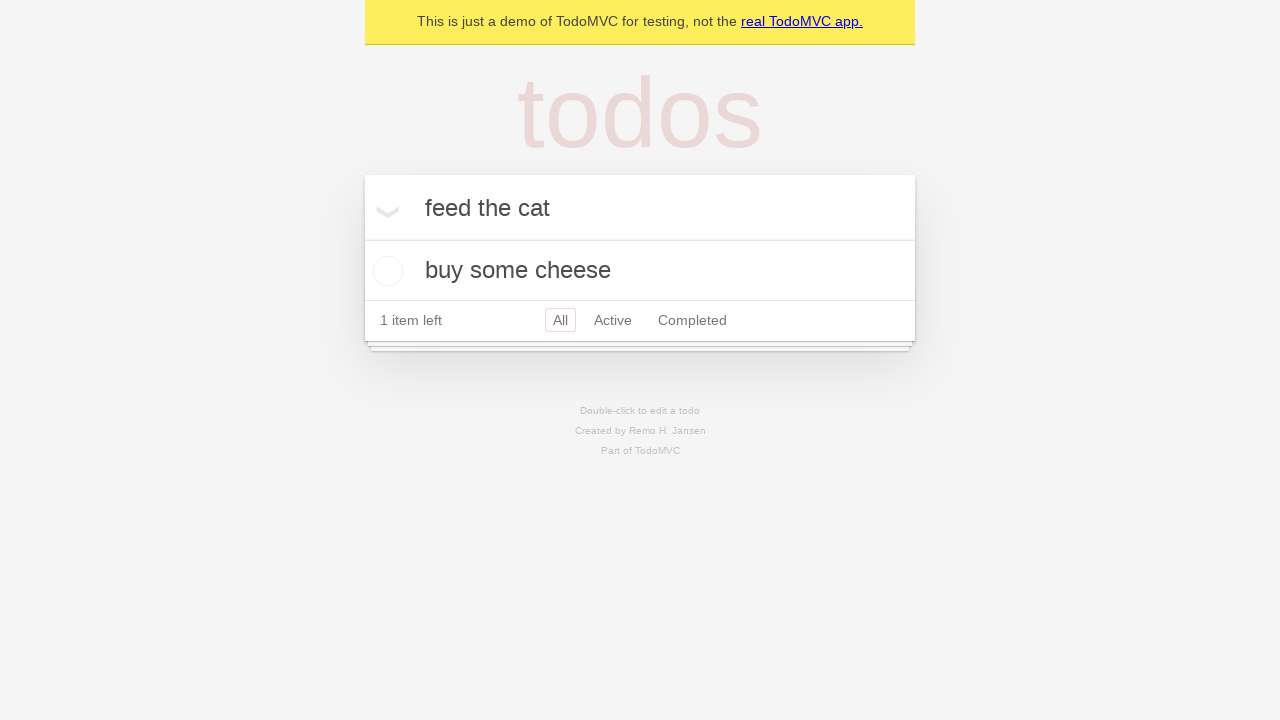

Pressed Enter to create second todo on internal:attr=[placeholder="What needs to be done?"i]
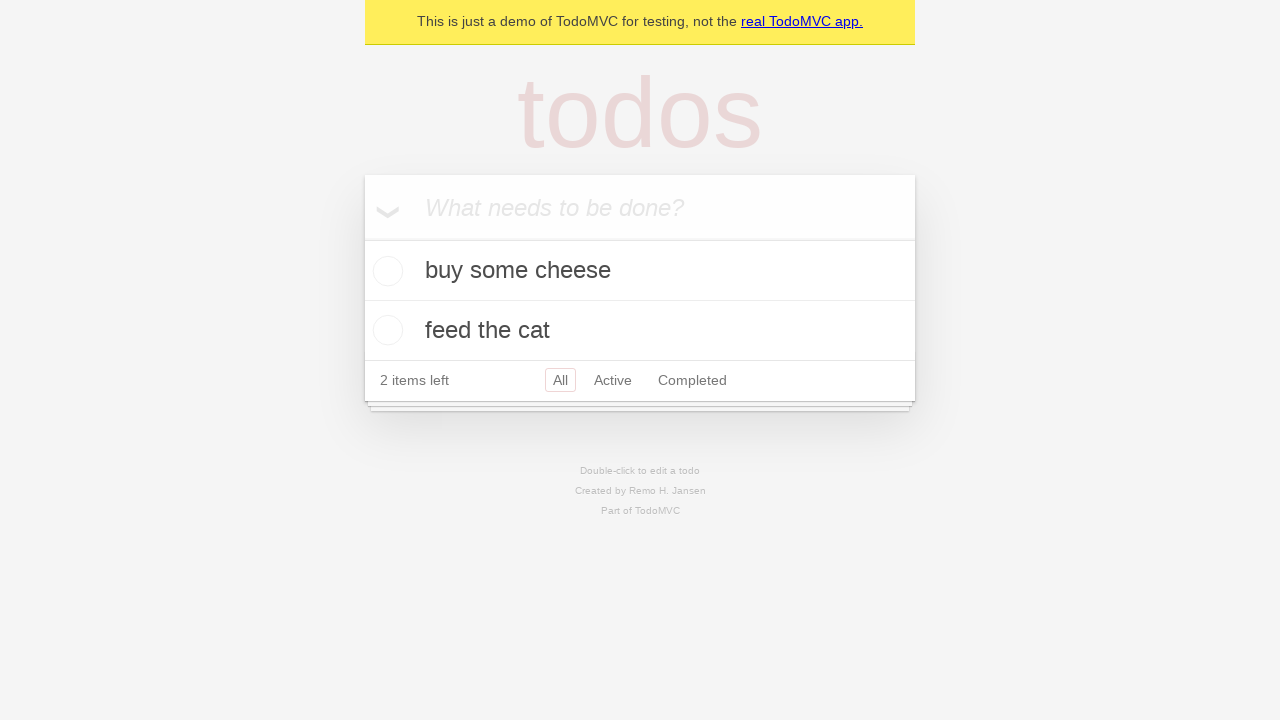

Filled input field with third todo 'book a doctors appointment' on internal:attr=[placeholder="What needs to be done?"i]
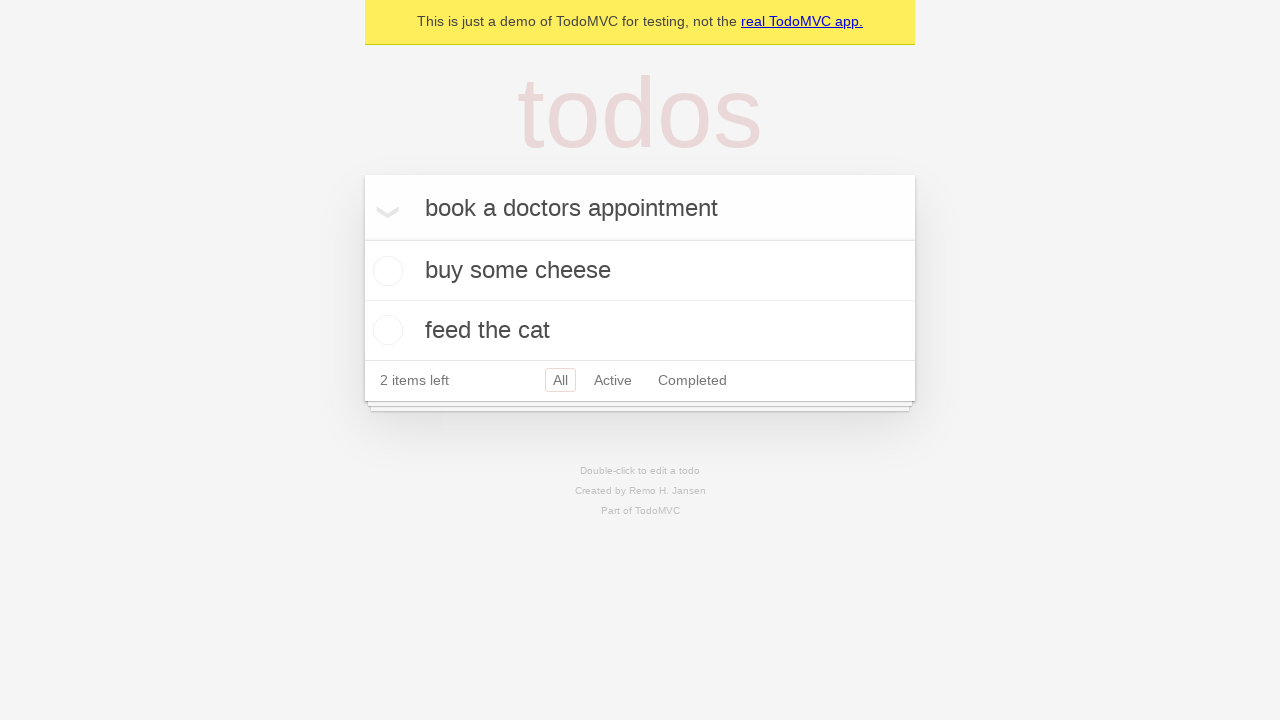

Pressed Enter to create third todo on internal:attr=[placeholder="What needs to be done?"i]
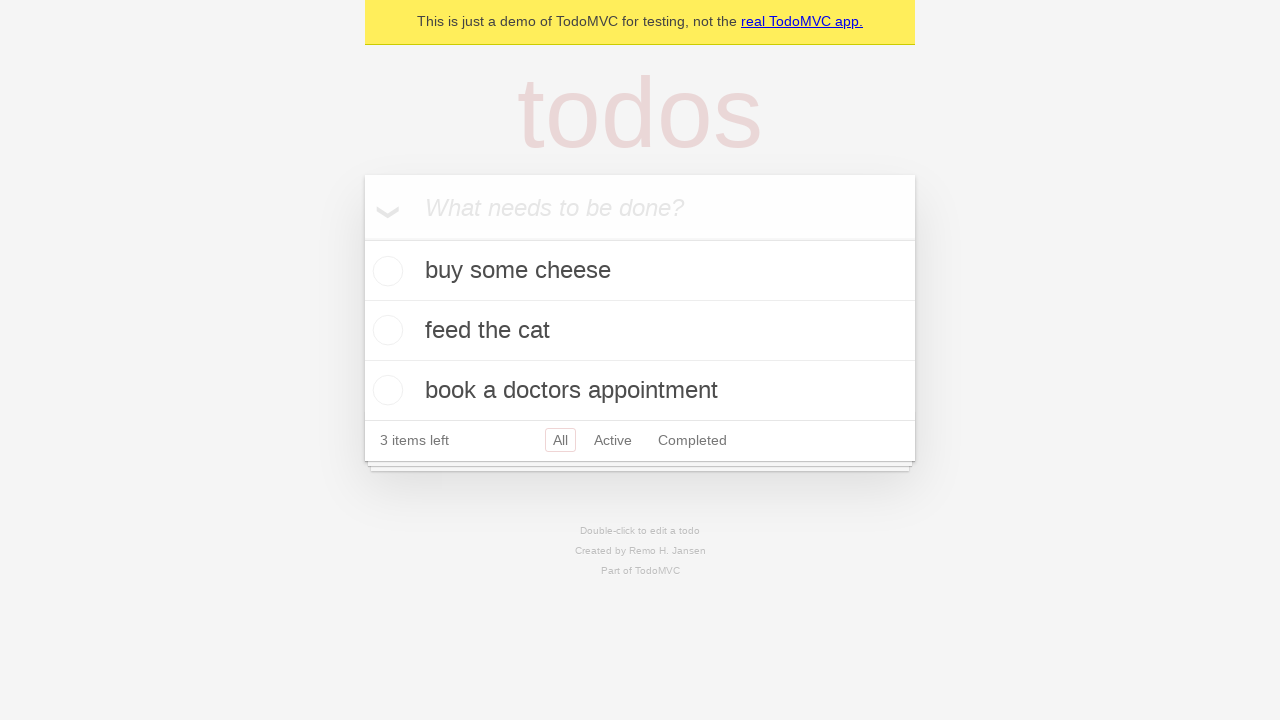

Double-clicked second todo to enter edit mode at (640, 331) on internal:testid=[data-testid="todo-item"s] >> nth=1
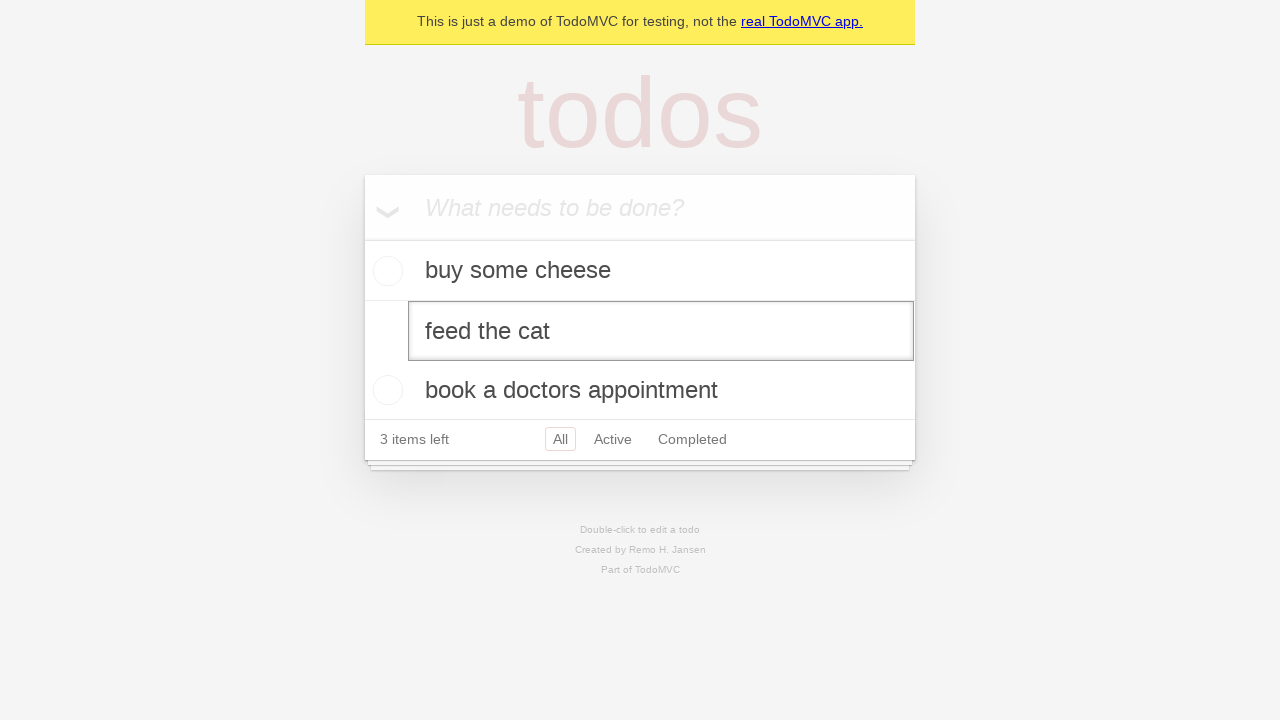

Filled edit field with new text 'buy some sausages' on internal:testid=[data-testid="todo-item"s] >> nth=1 >> internal:role=textbox[nam
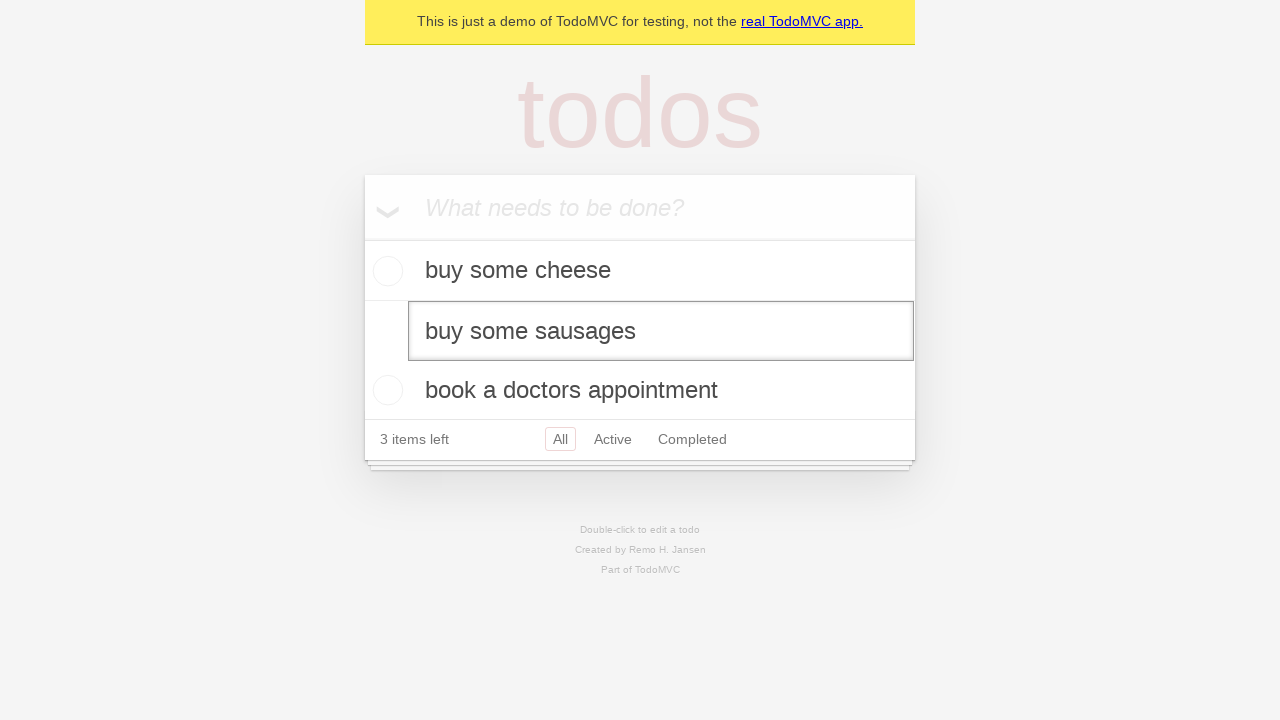

Pressed Escape key to cancel edit on internal:testid=[data-testid="todo-item"s] >> nth=1 >> internal:role=textbox[nam
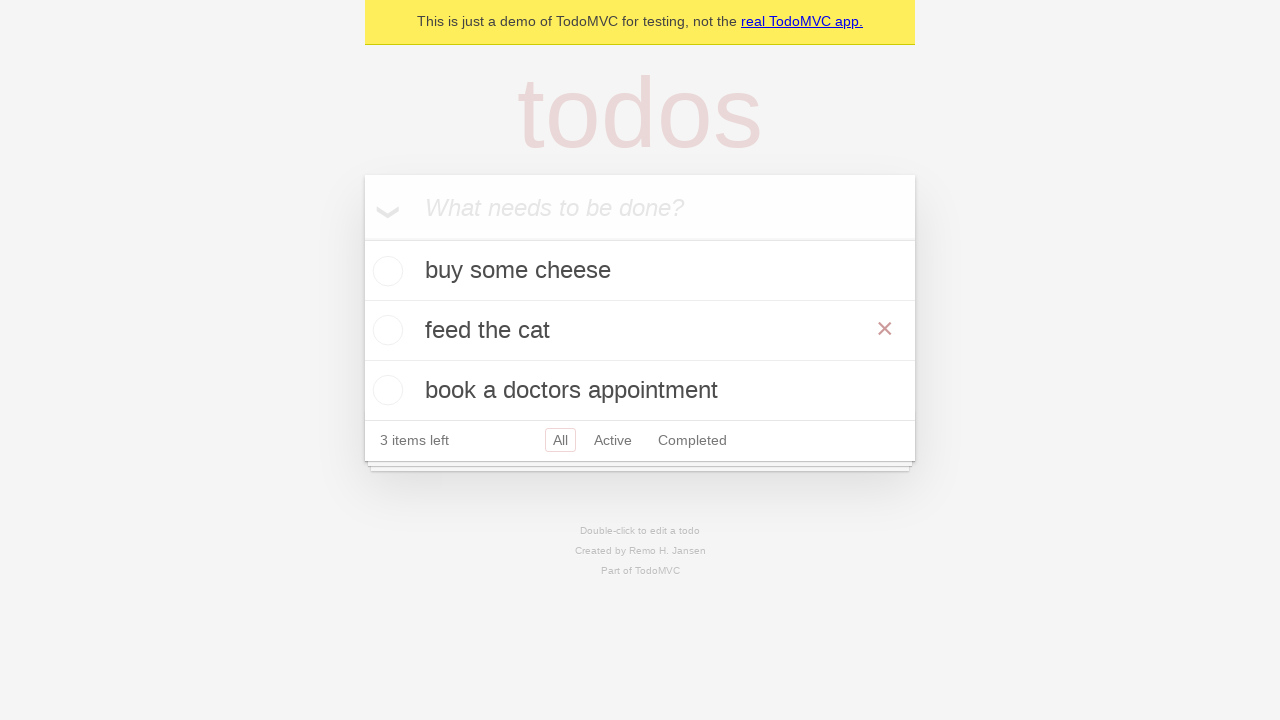

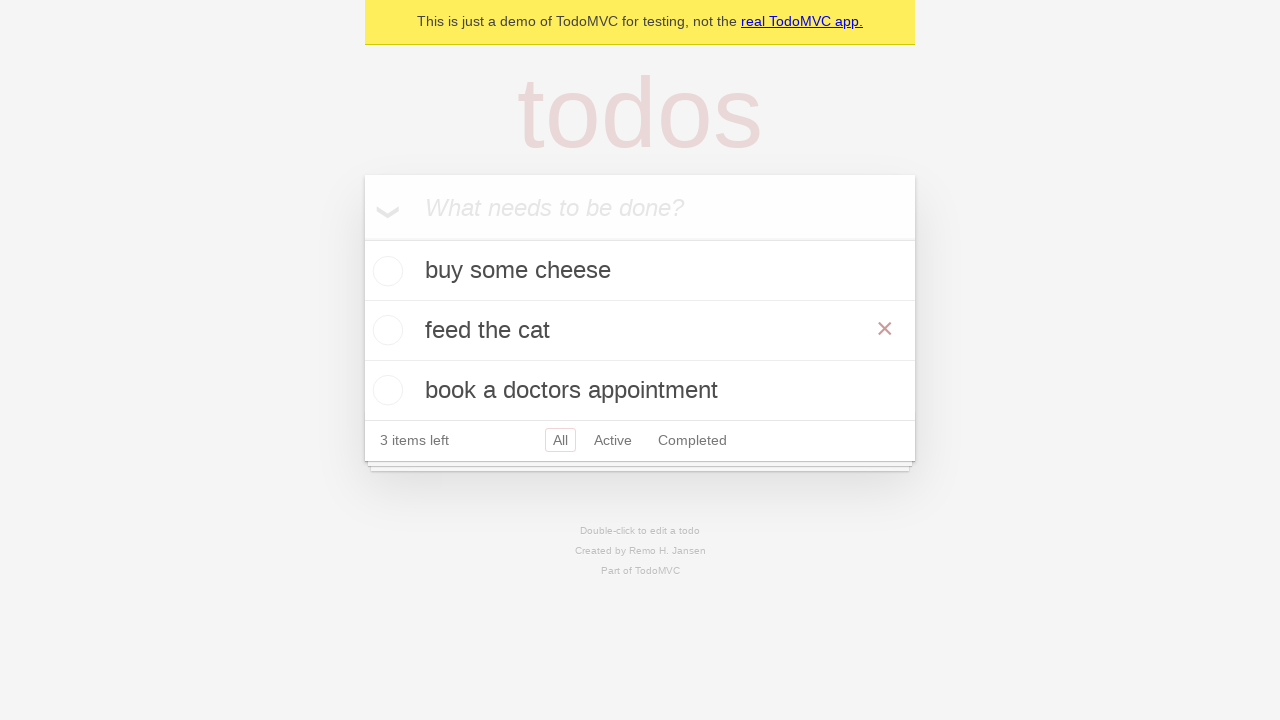